Tests copy and paste functionality by selecting text and using keyboard shortcuts to cut and paste multiple times

Starting URL: https://www.selenium.dev/selenium/web/web-form.html

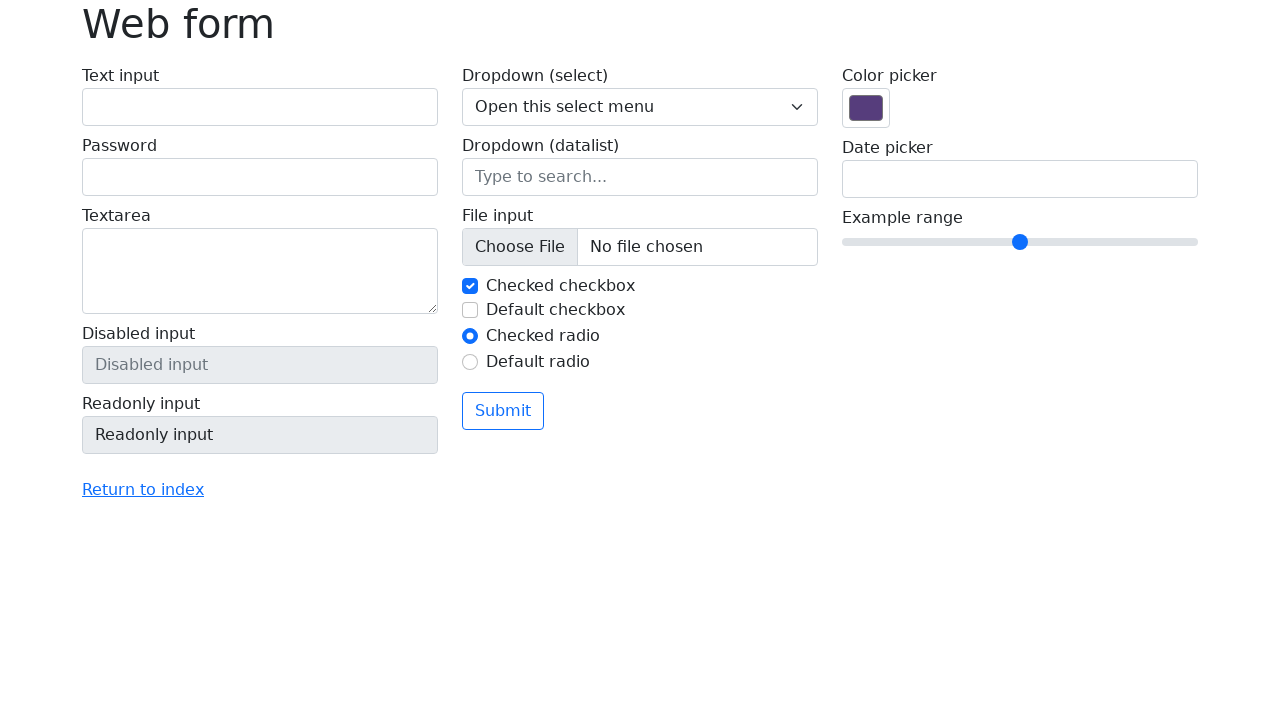

Located text field with id 'my-text-id'
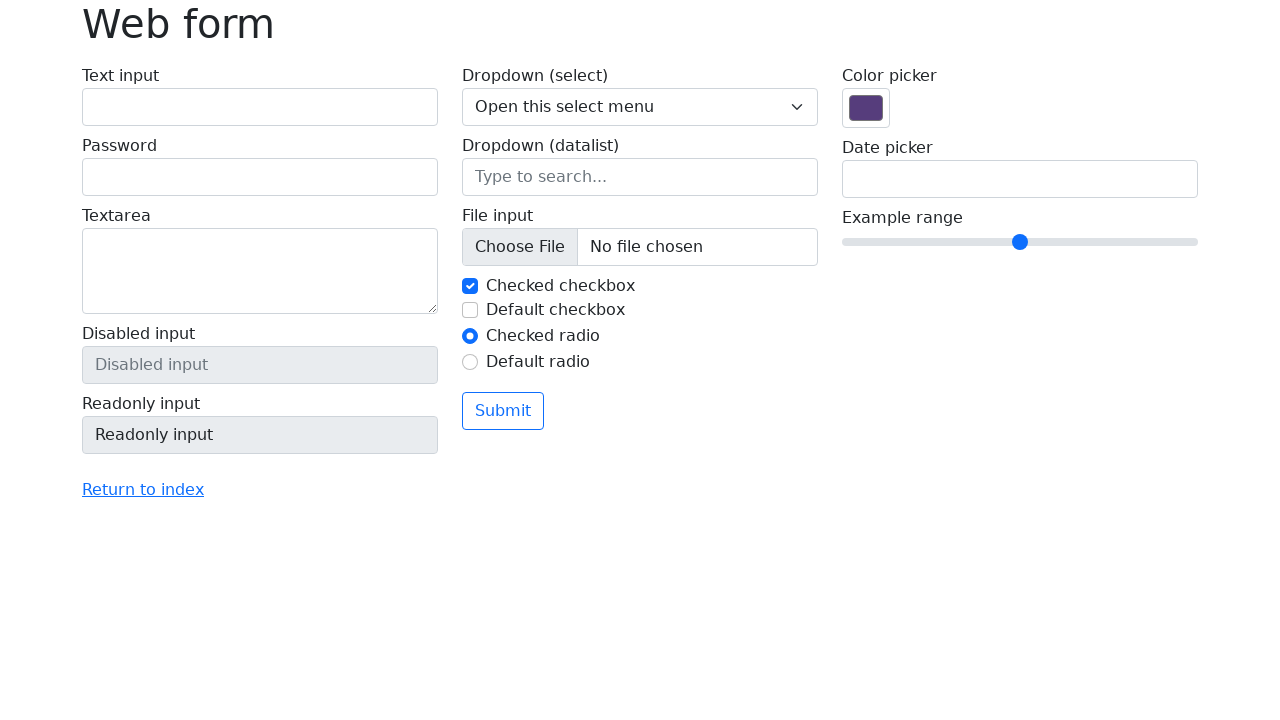

Typed 'Selenium!' into text field on #my-text-id
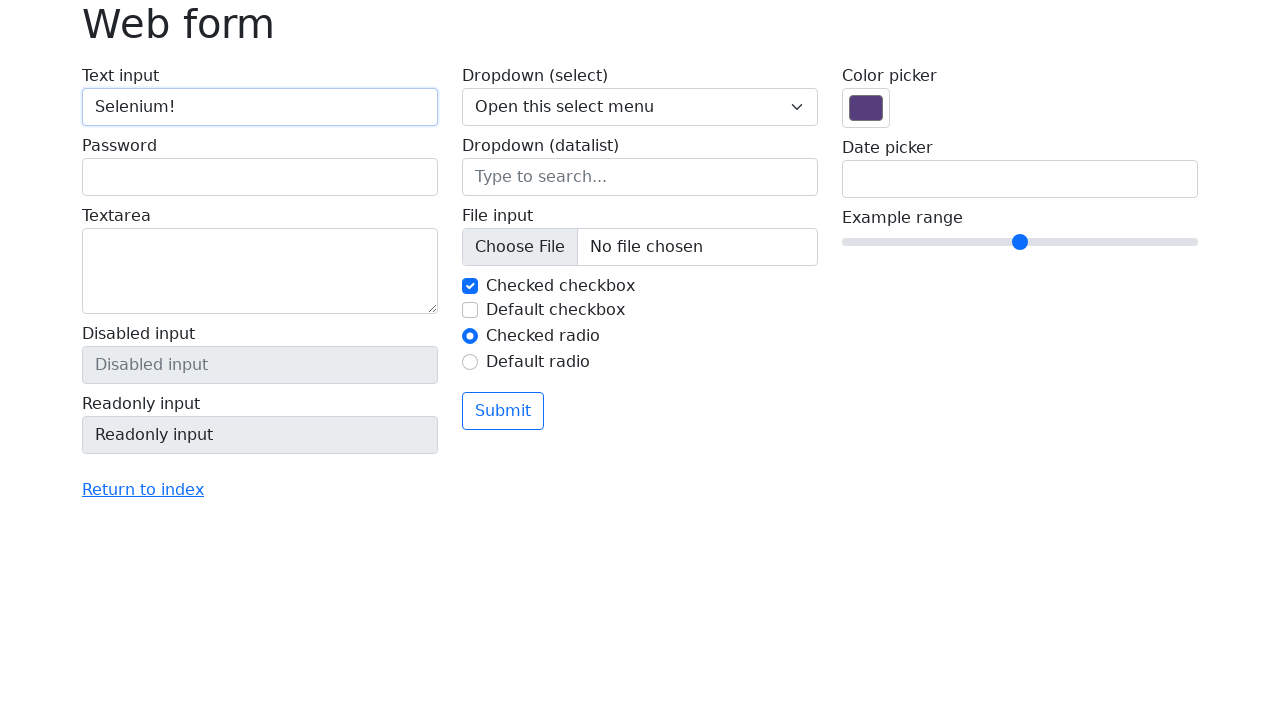

Moved cursor left by one position
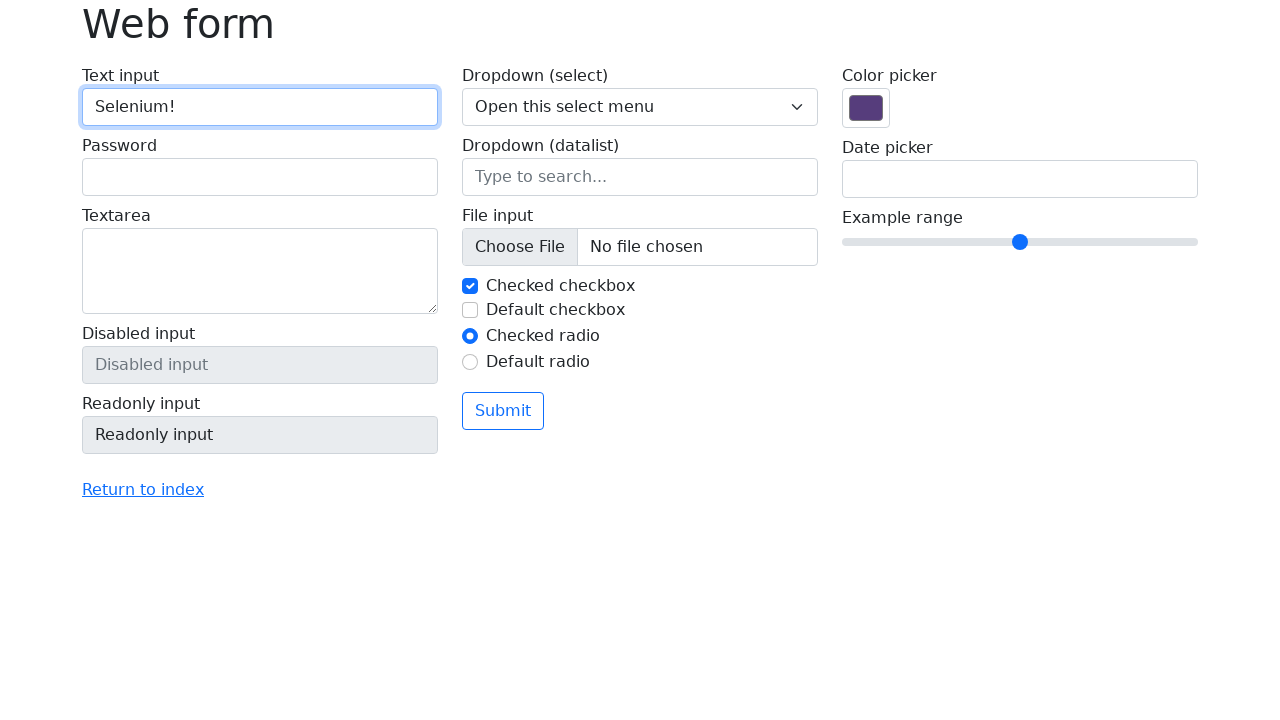

Held Shift key down to start selection
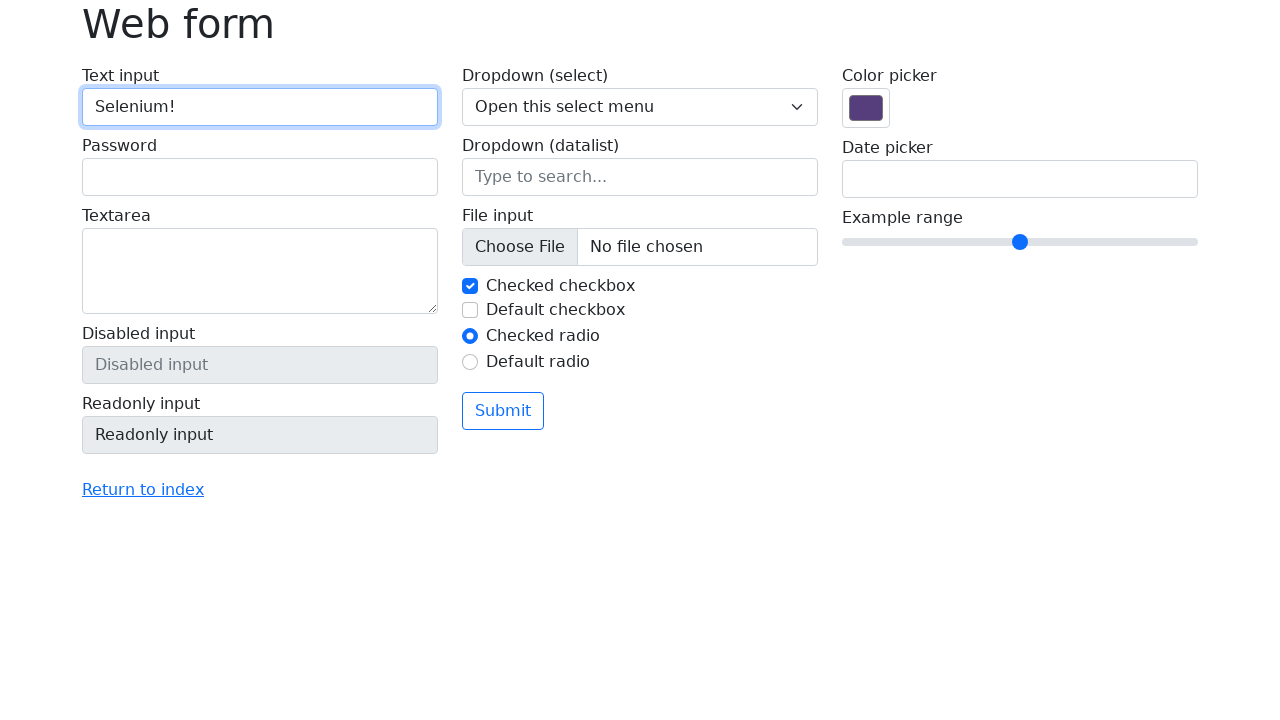

Selected text to beginning using Shift+ArrowUp
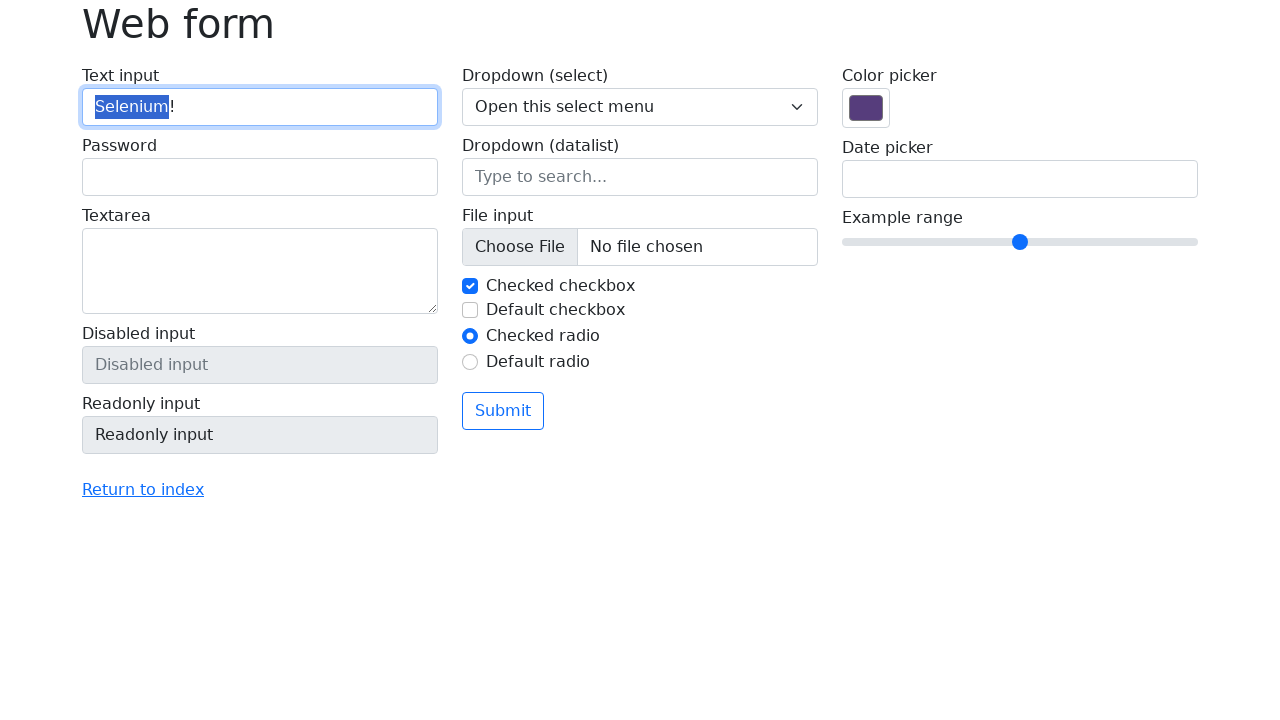

Released Shift key to complete selection
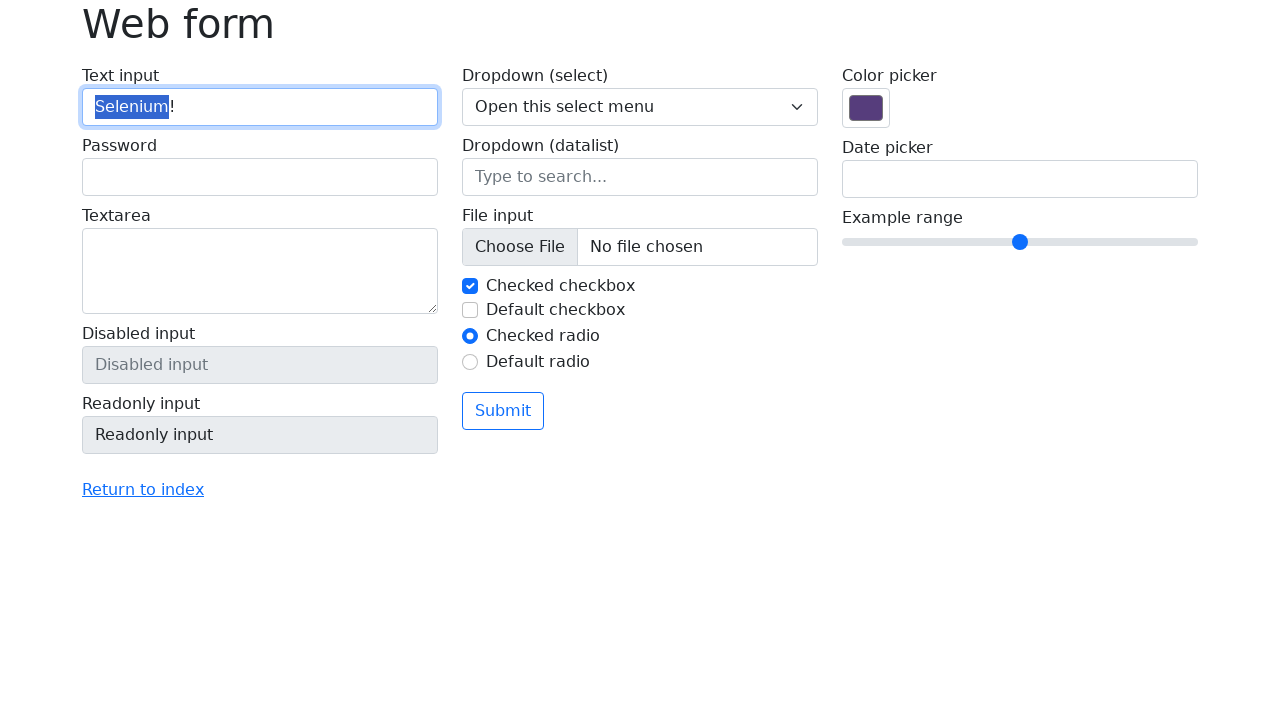

Held Control key down to start cut/paste operations
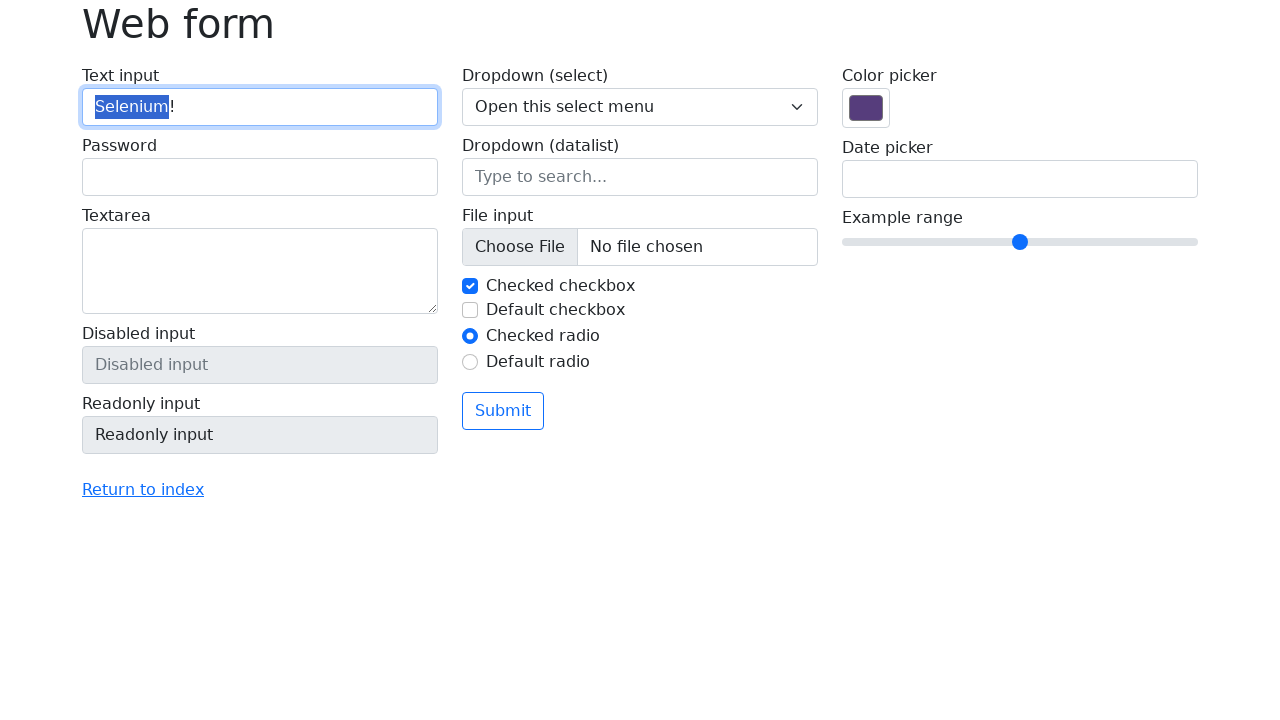

Pressed Ctrl+X to cut selected text
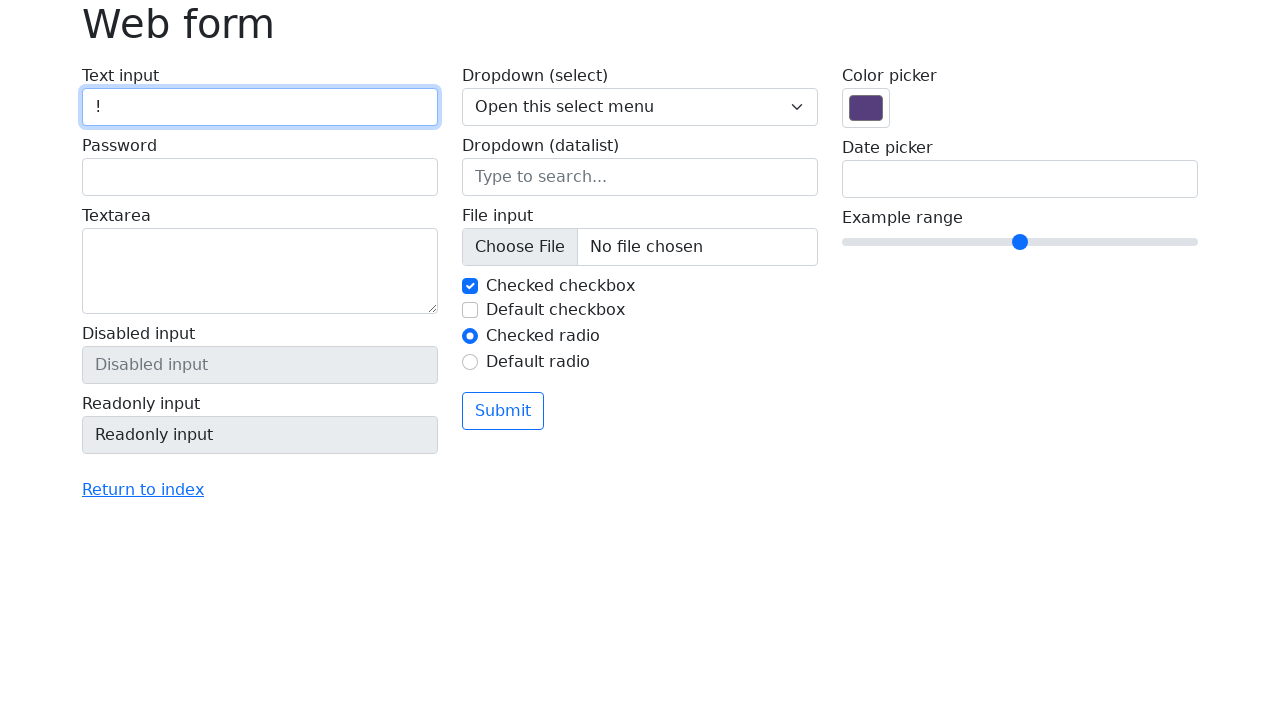

Pressed Ctrl+V to paste (first paste)
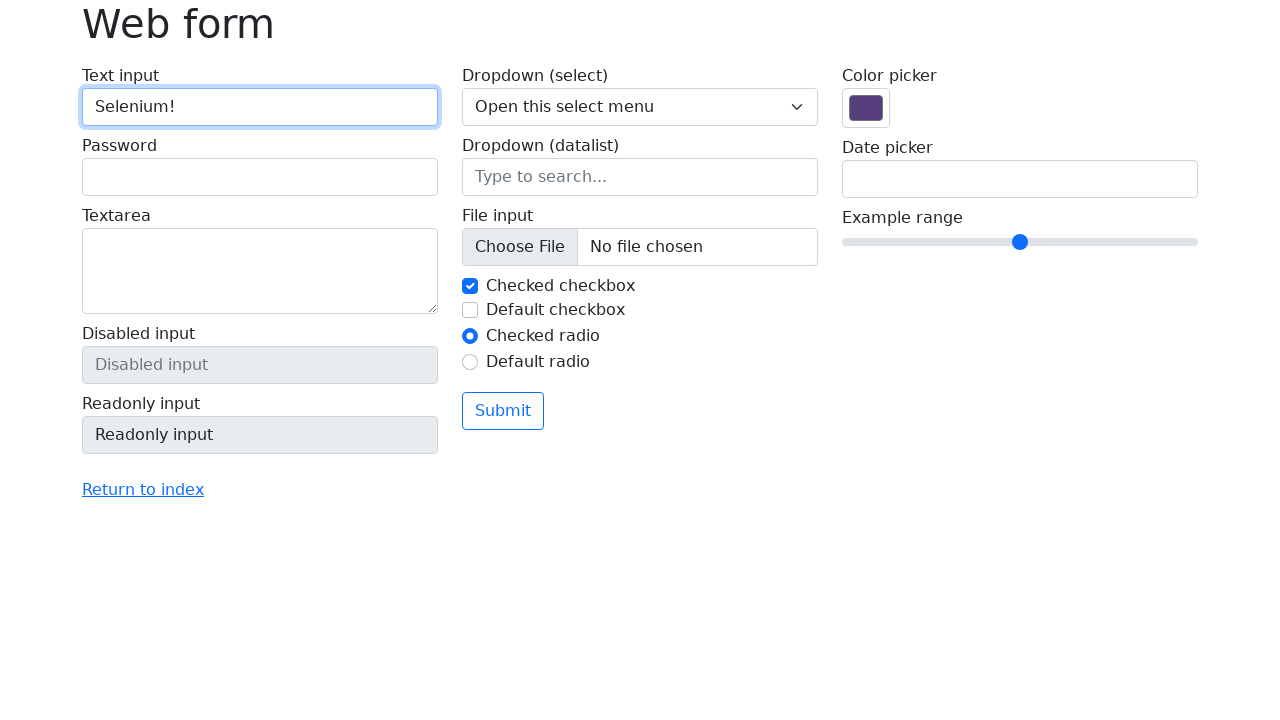

Pressed Ctrl+V to paste (second paste)
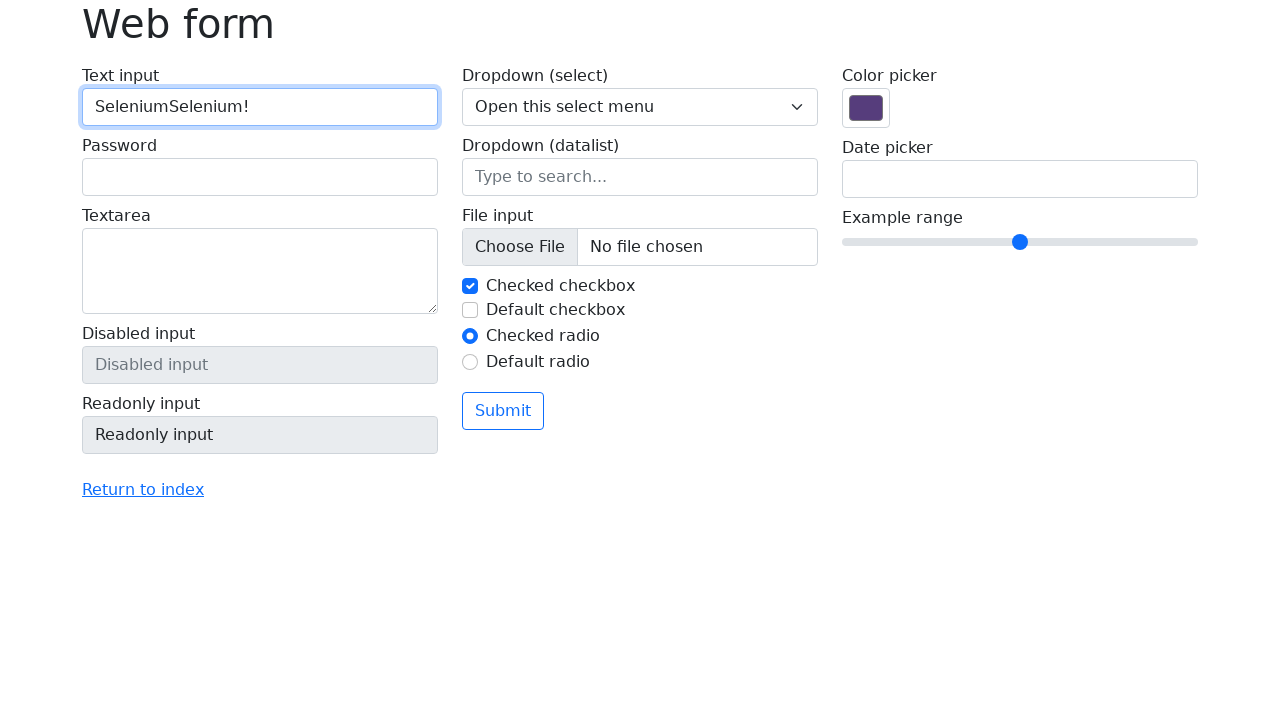

Pressed Ctrl+V to paste (third paste)
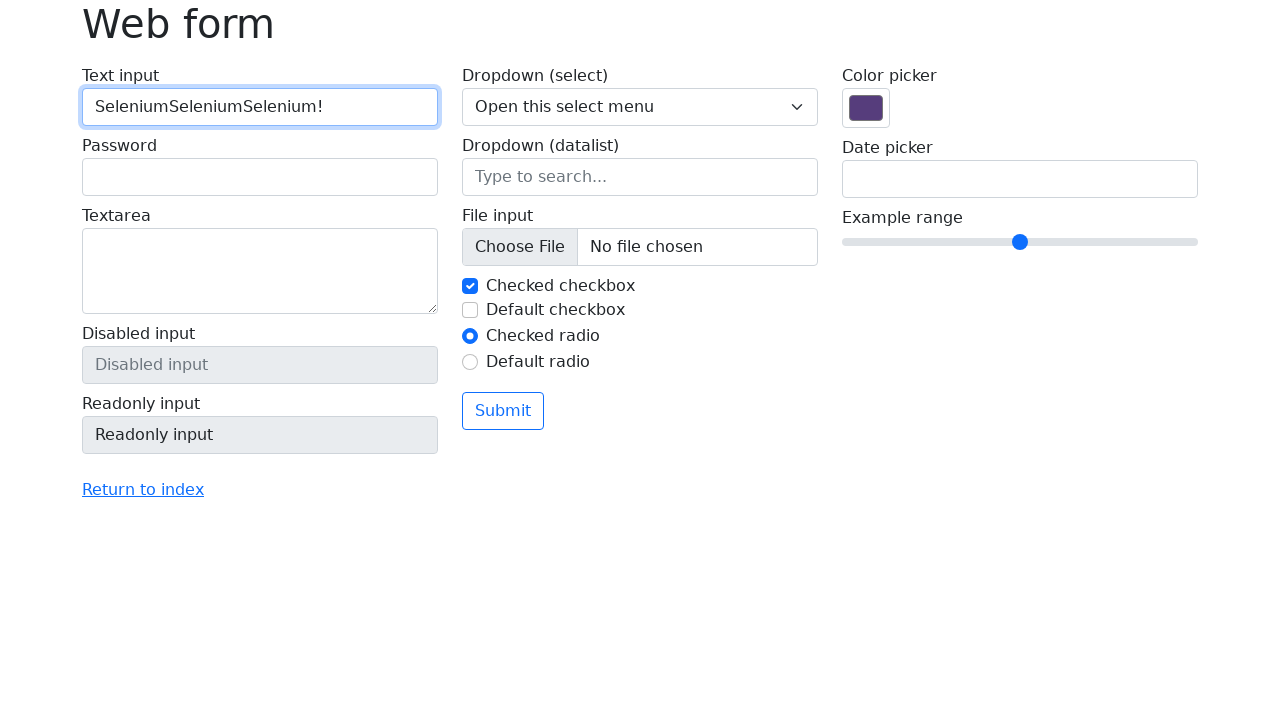

Released Control key after cut/paste operations
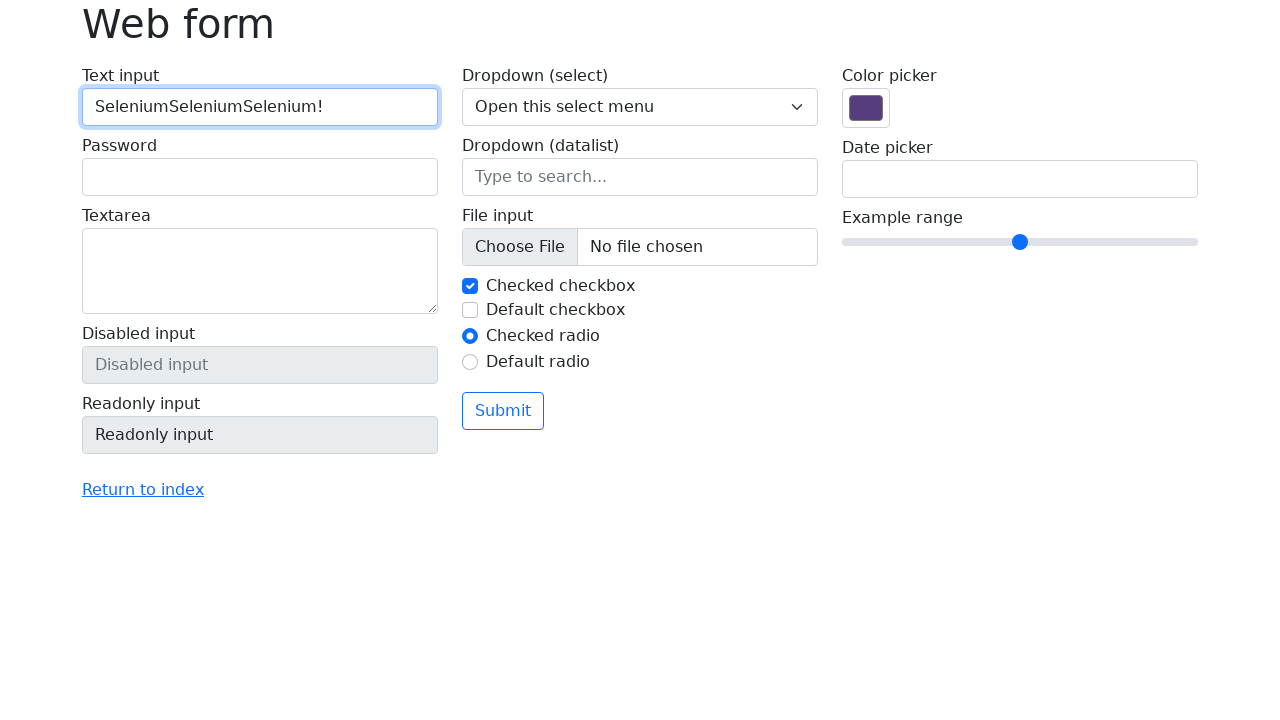

Verified text field contains 'SeleniumSeleniumSelenium!' after copy and paste operations
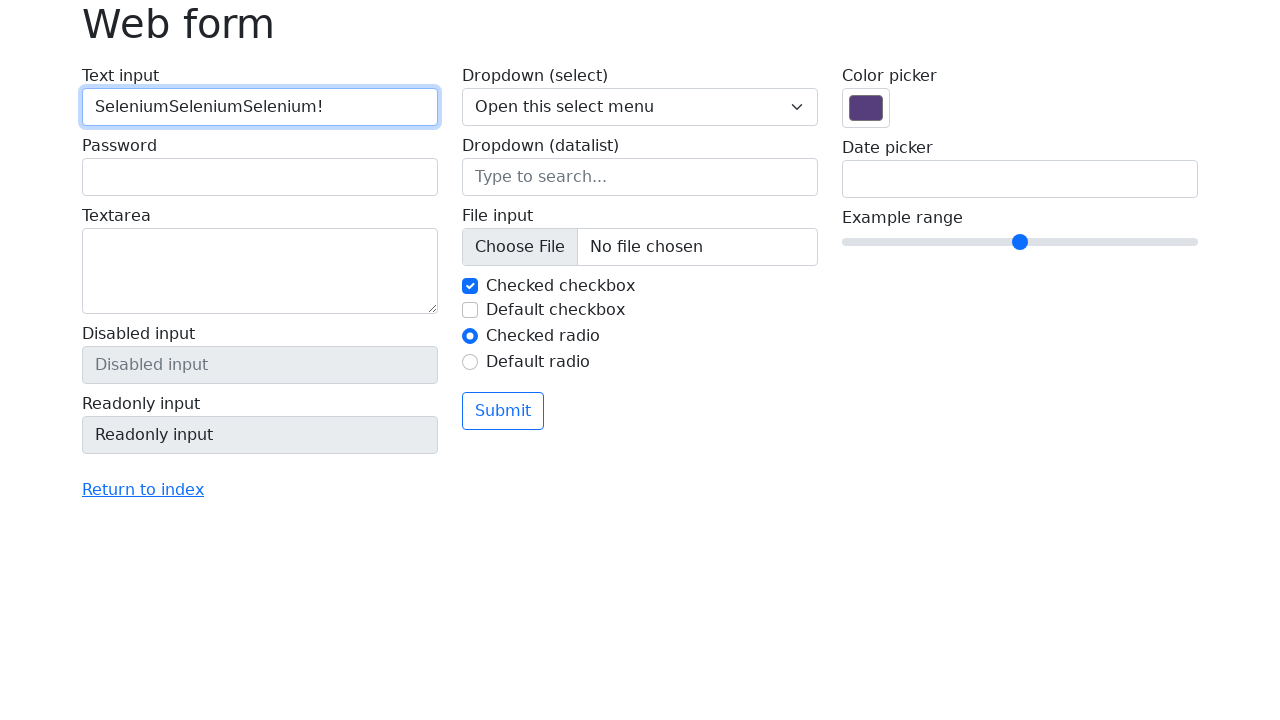

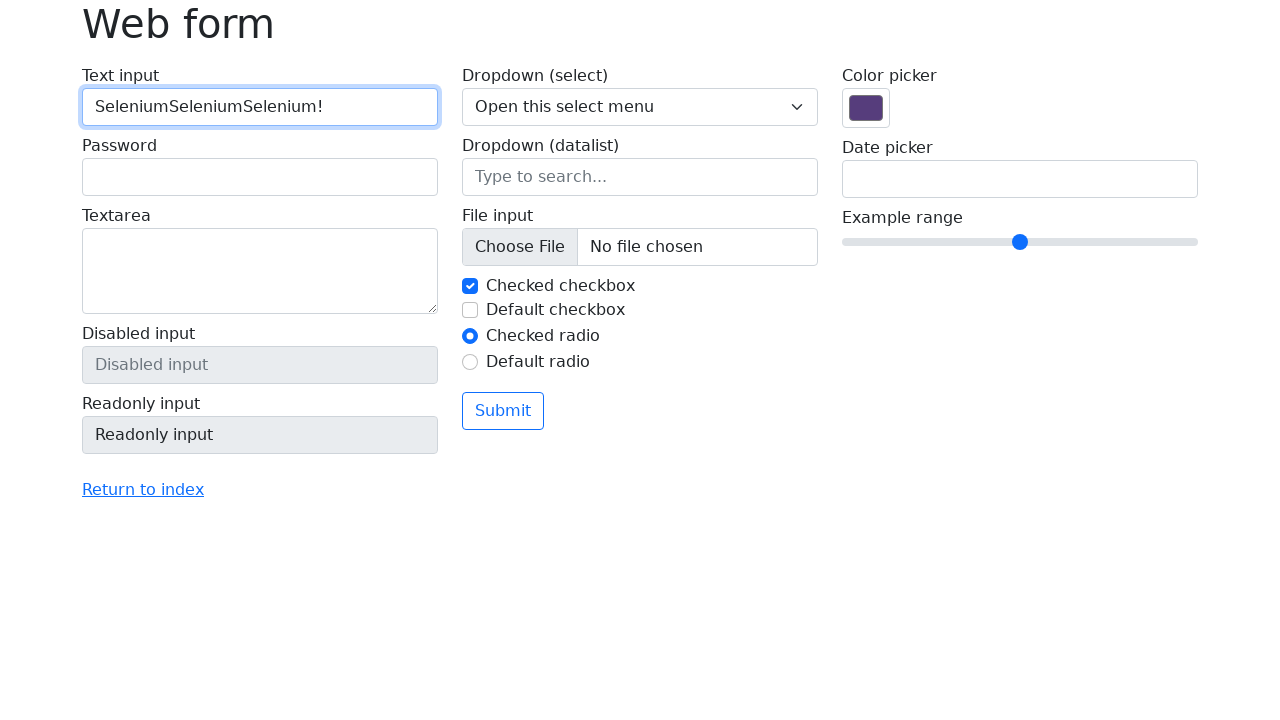